Tests double-click, right-click, and regular click buttons, verifying appropriate messages appear for each action

Starting URL: https://demoqa.com/buttons

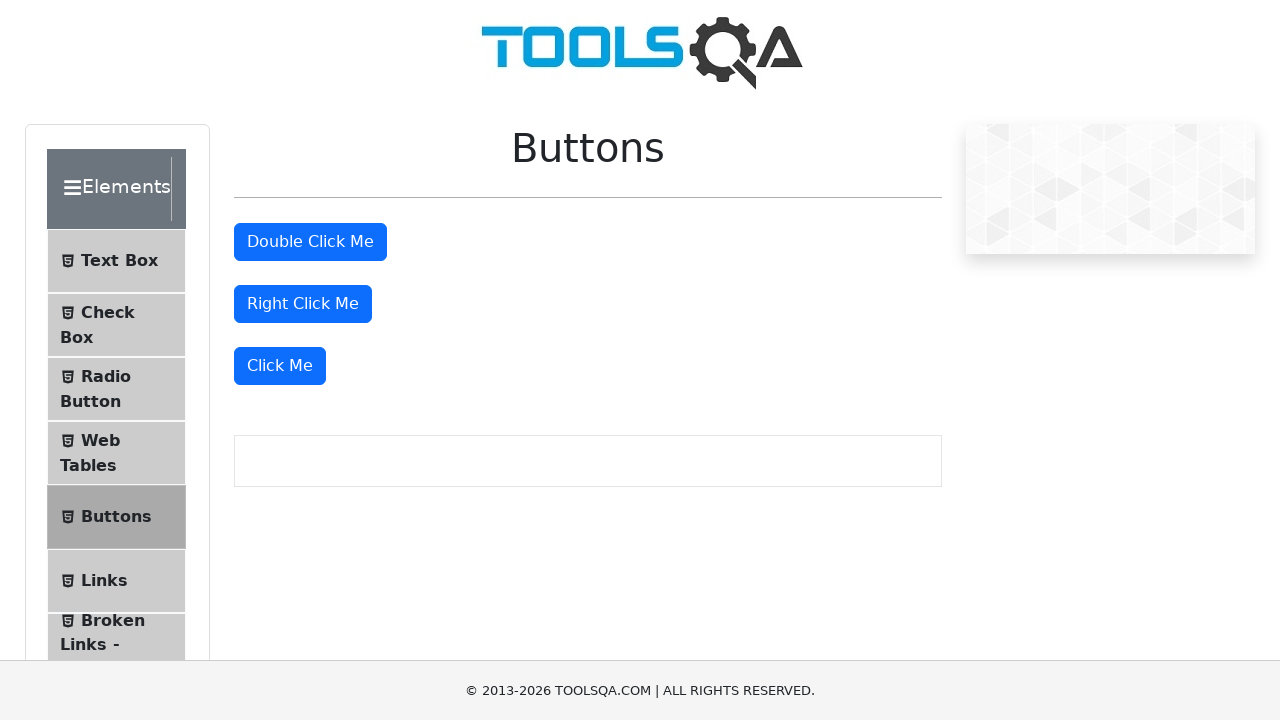

Double-clicked the double click button at (310, 242) on #doubleClickBtn
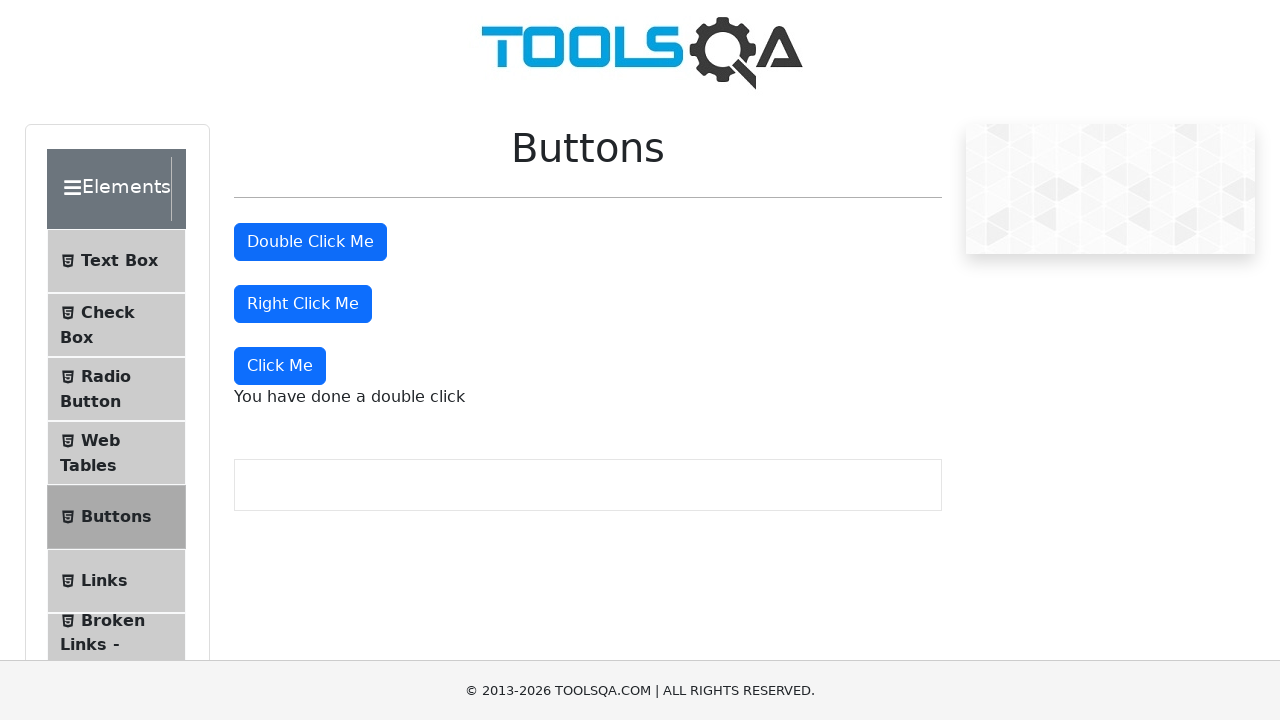

Verified double click message is visible
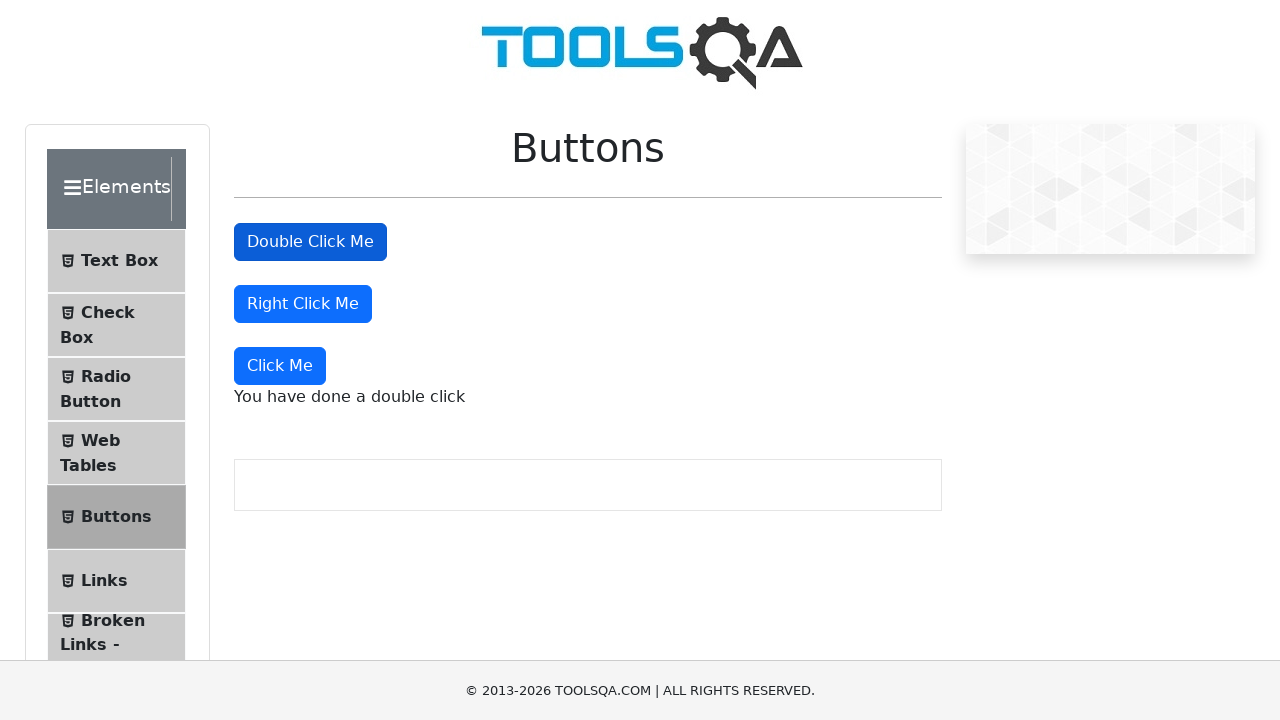

Verified double click message text is correct
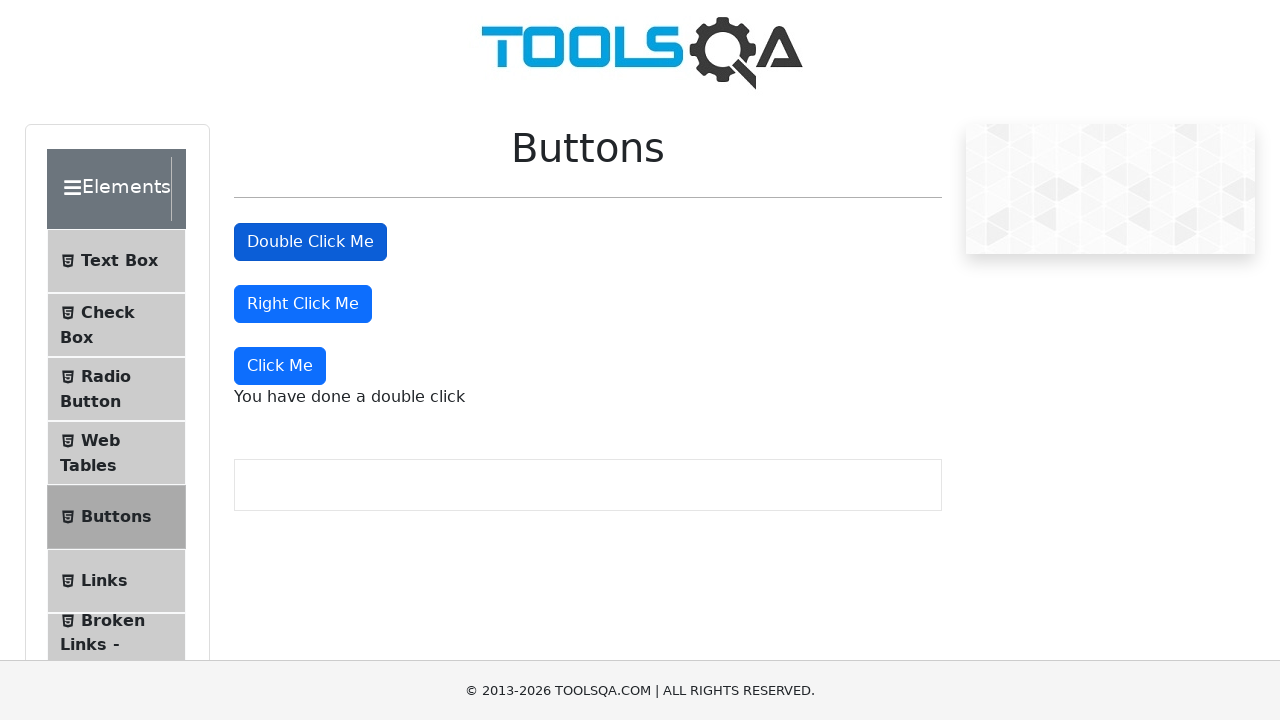

Right-clicked the right click button at (303, 304) on #rightClickBtn
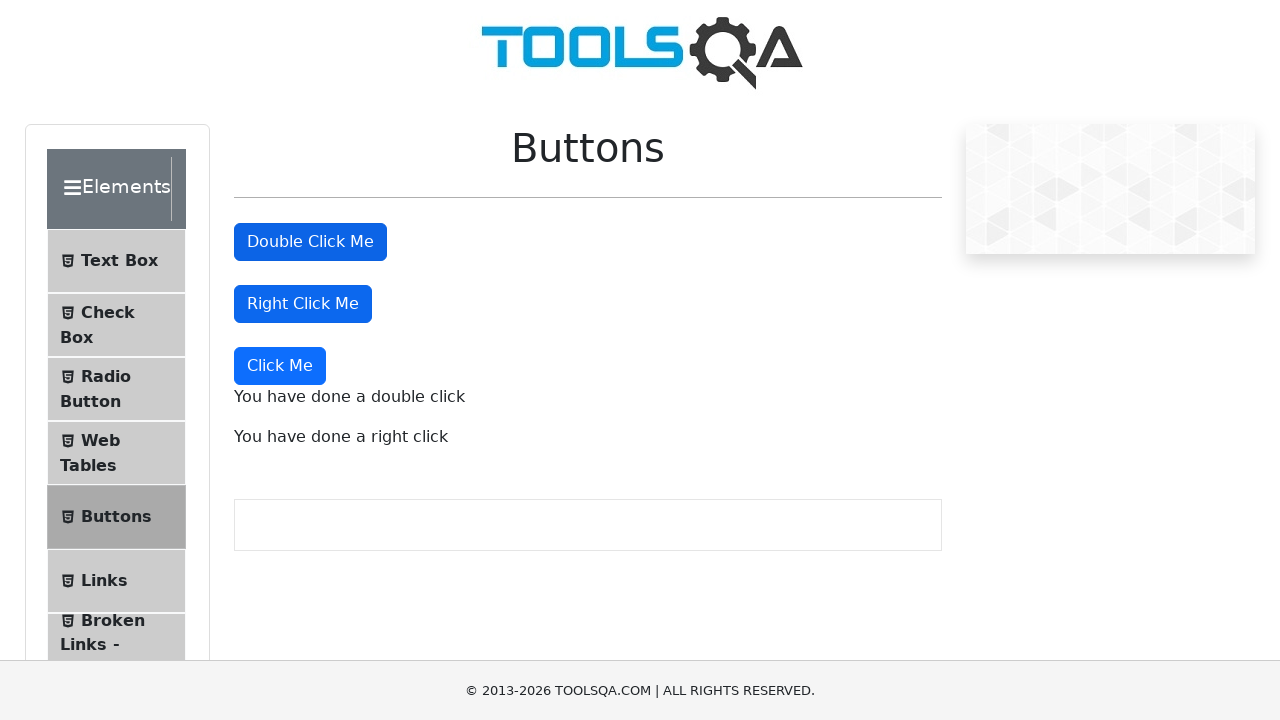

Verified right click message is visible
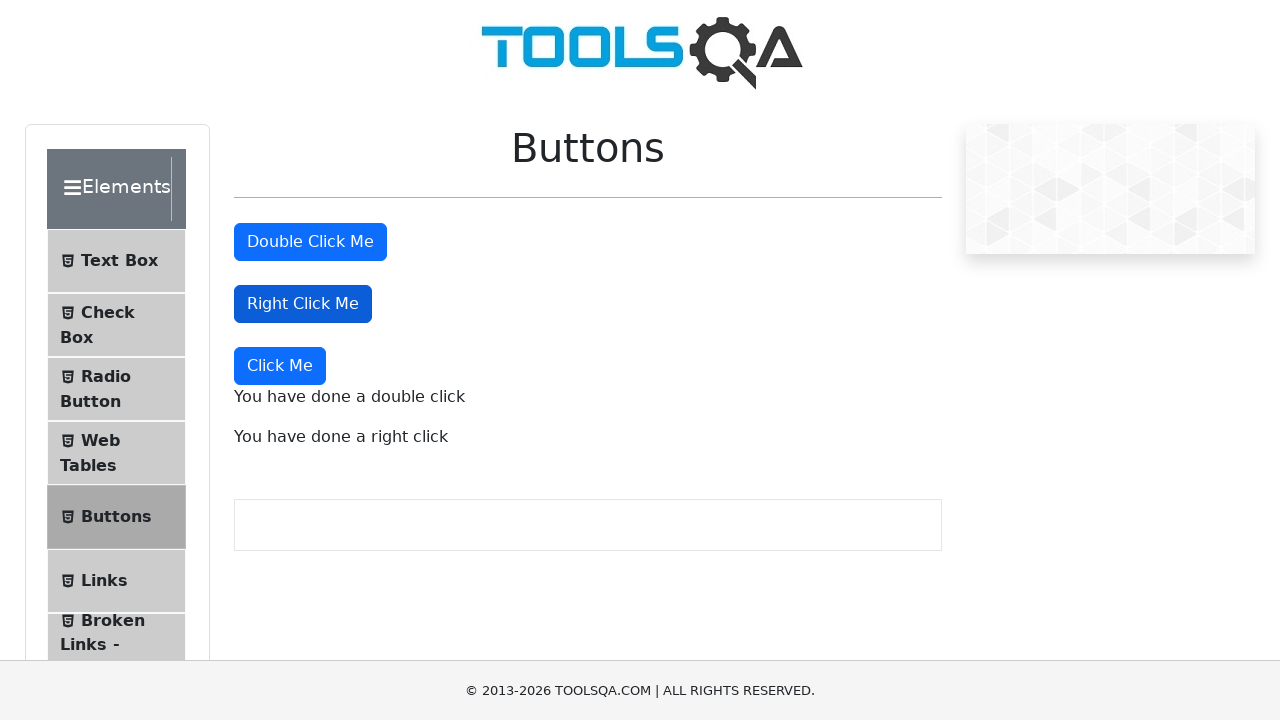

Verified right click message text is correct
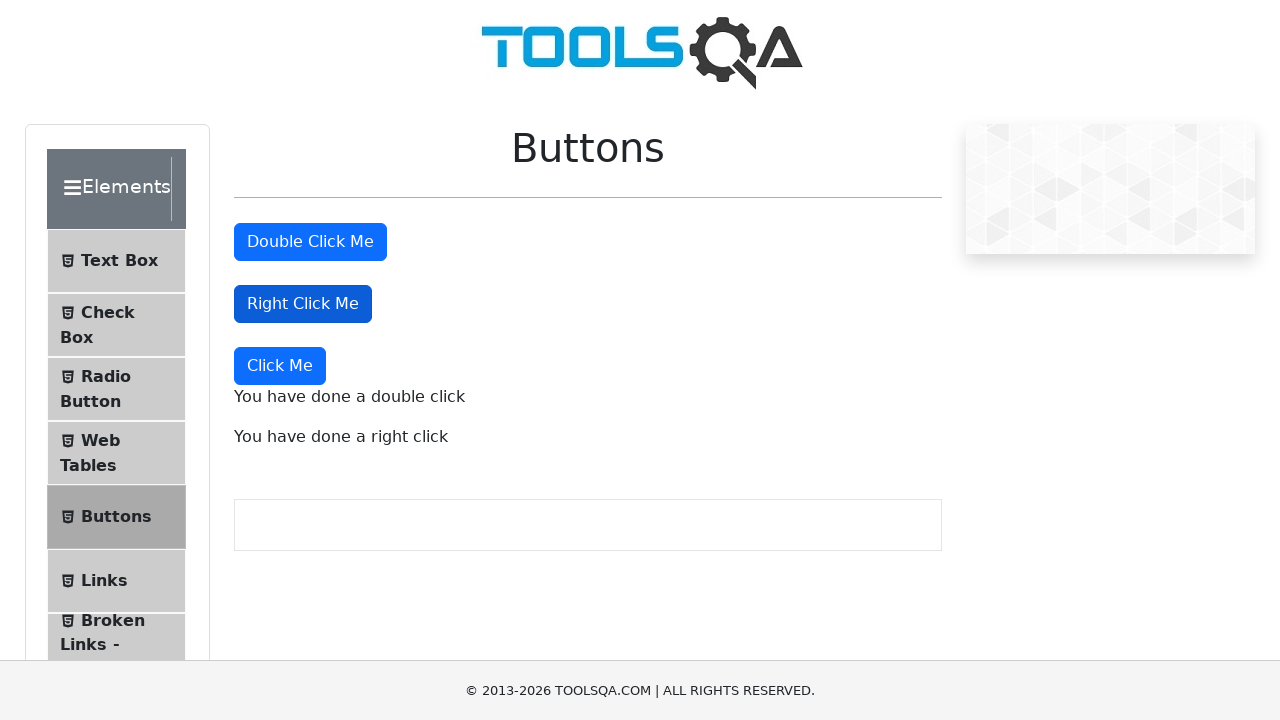

Clicked the dynamic click button at (280, 366) on xpath=//button[text()='Click Me']
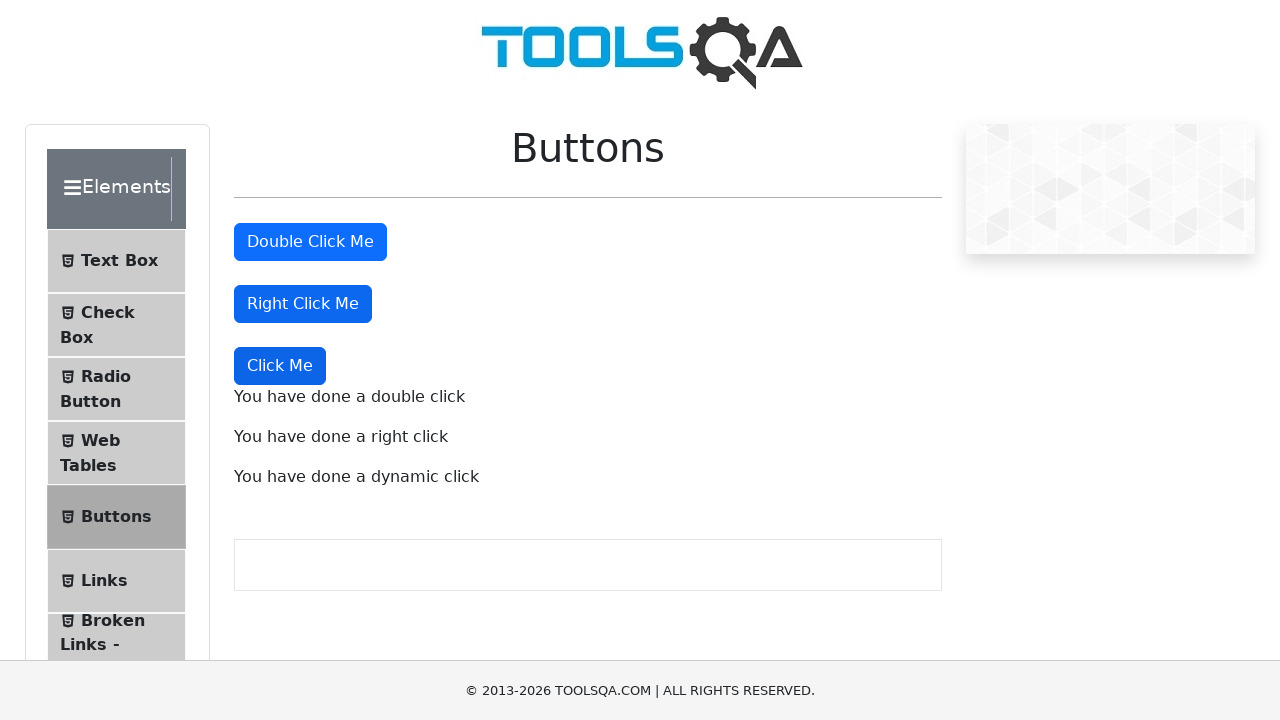

Verified dynamic click message is visible
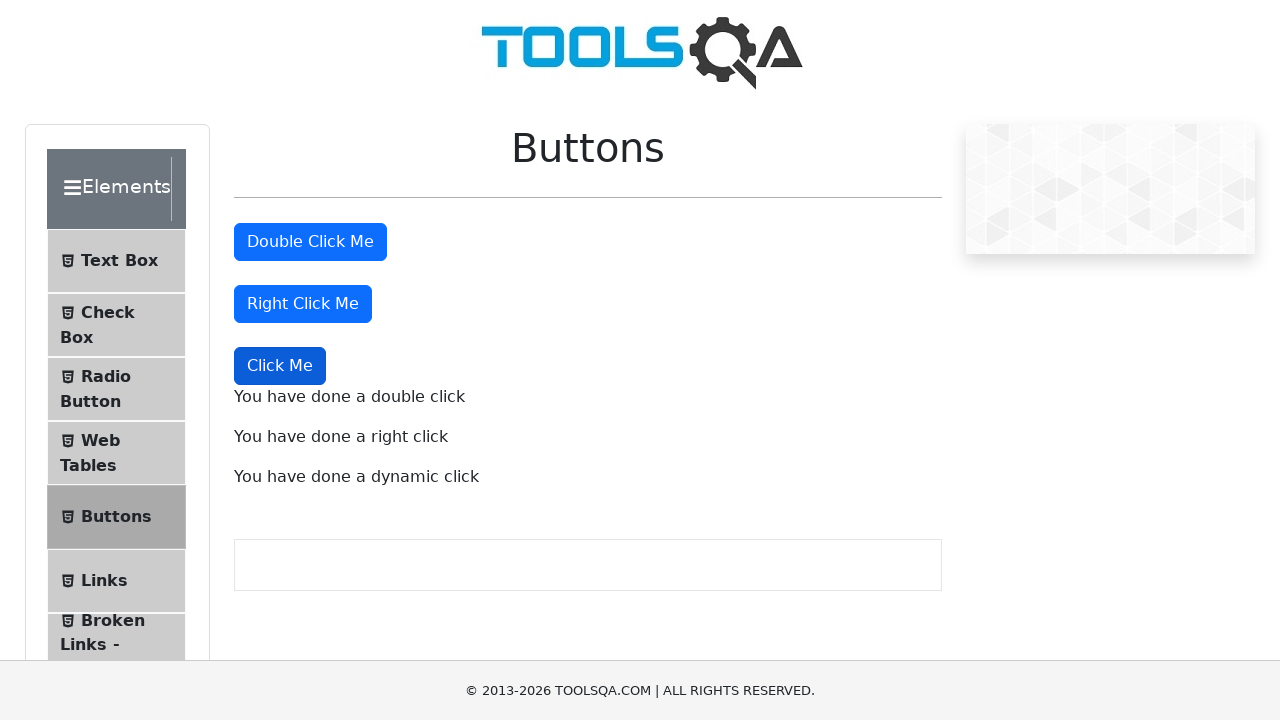

Verified dynamic click message text is correct
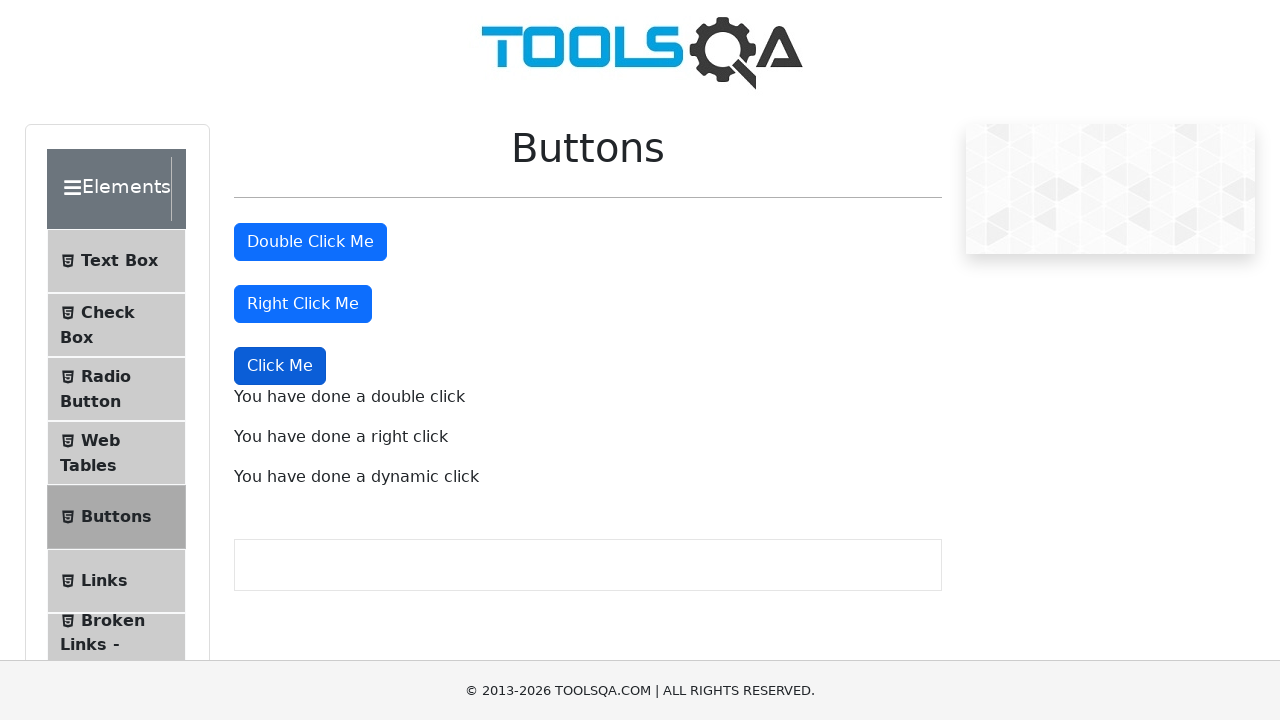

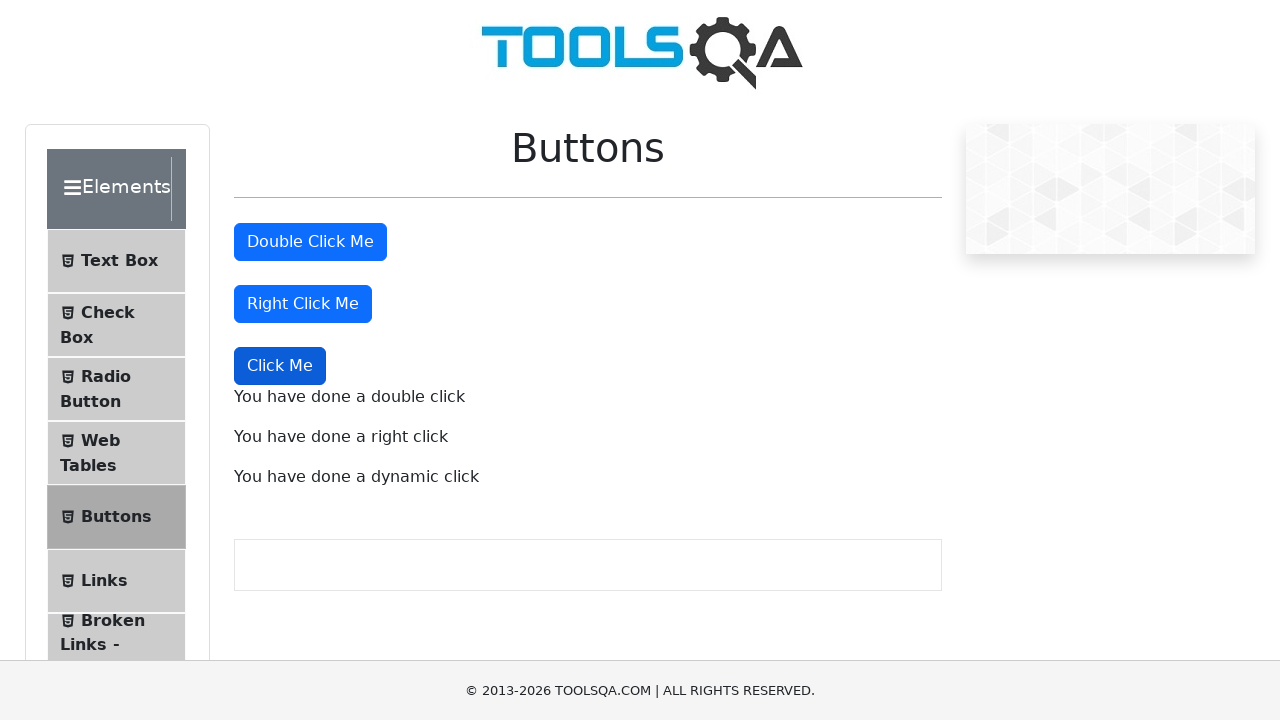